Tests multiple window handling by clicking on the Multiple windows tab, opening new windows, and then closing them

Starting URL: https://demo.automationtesting.in/Windows.html

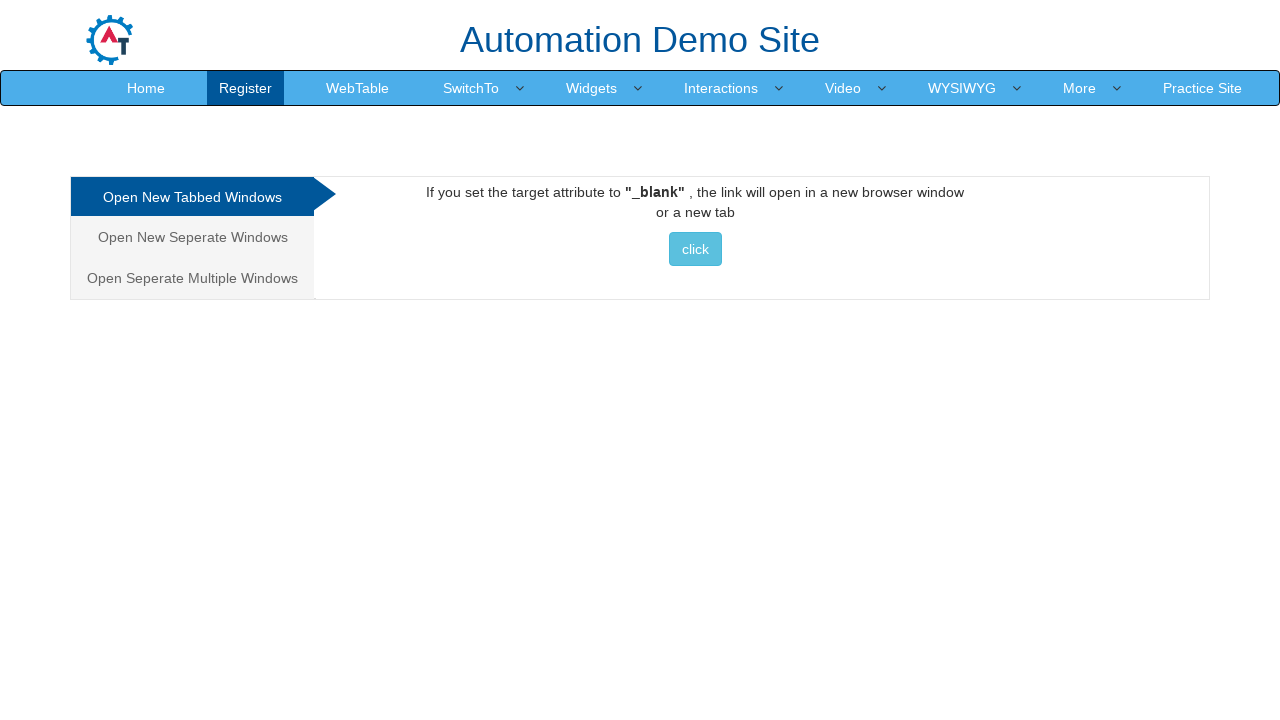

Clicked on the Multiple windows tab at (192, 278) on xpath=//a[@href='#Multiple']
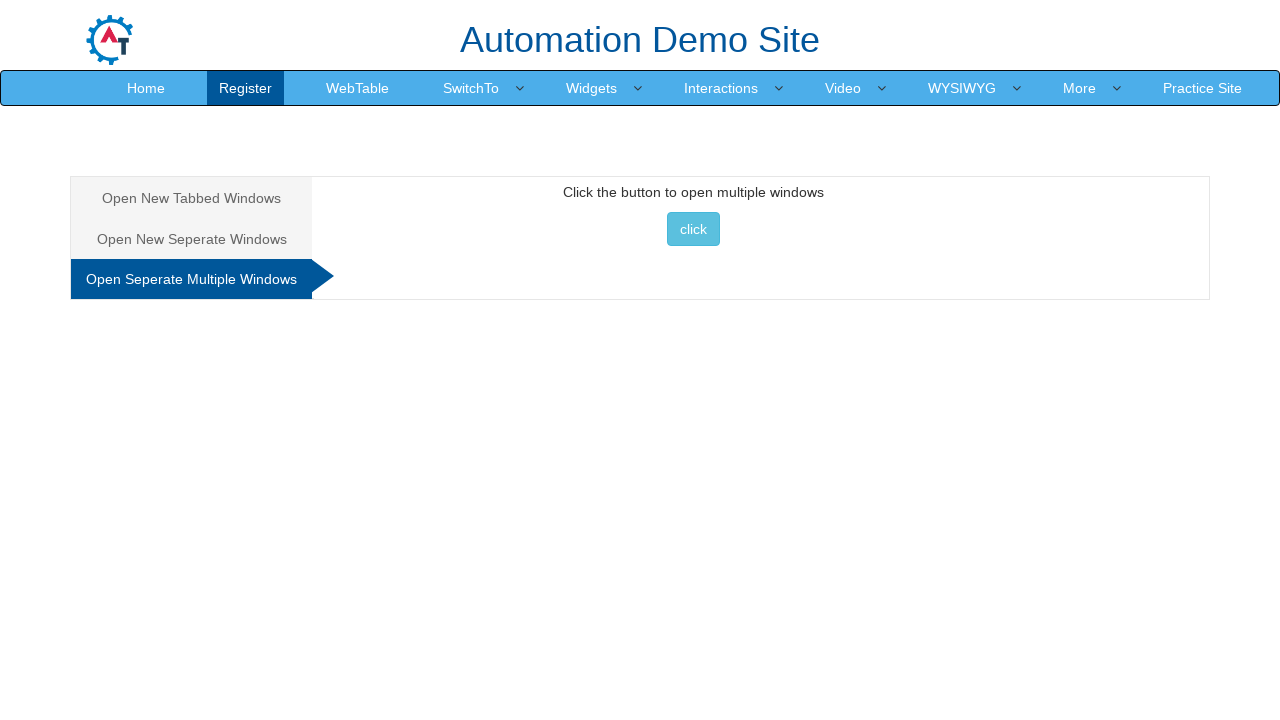

Clicked button to open multiple windows at (693, 229) on xpath=//button[@onclick='multiwindow()']
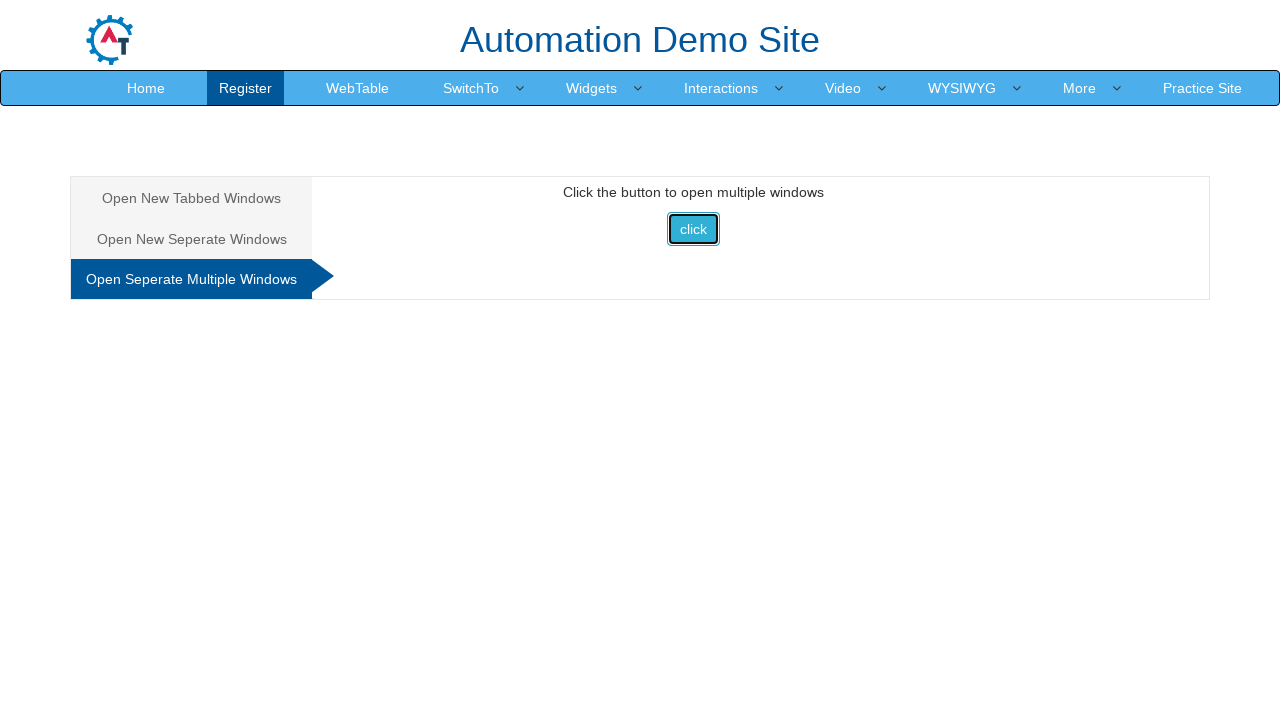

Captured newly opened window
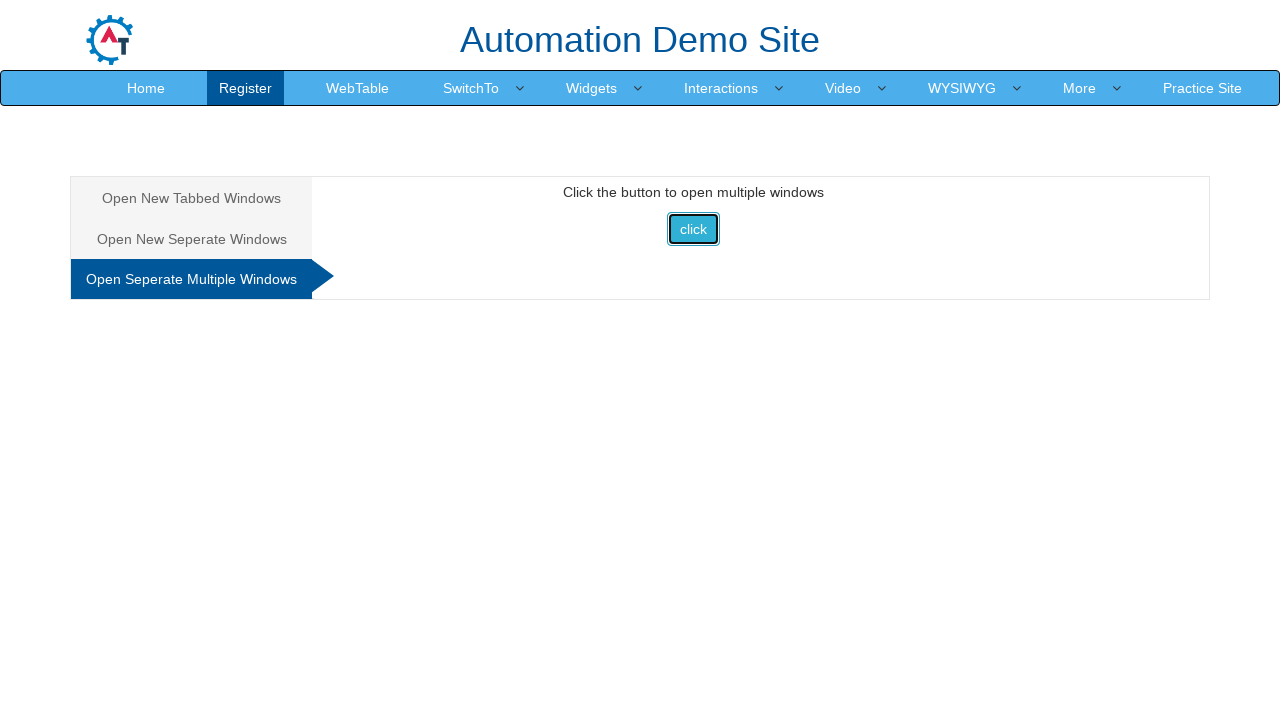

Closed a newly opened window
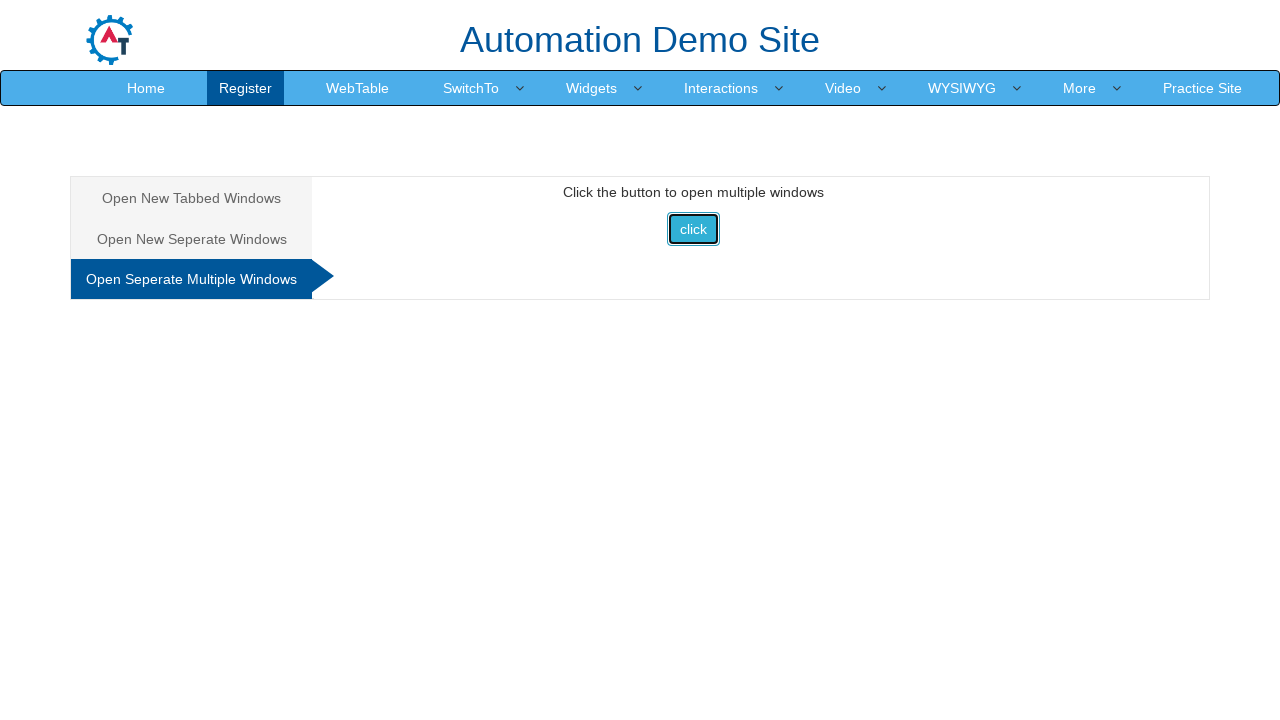

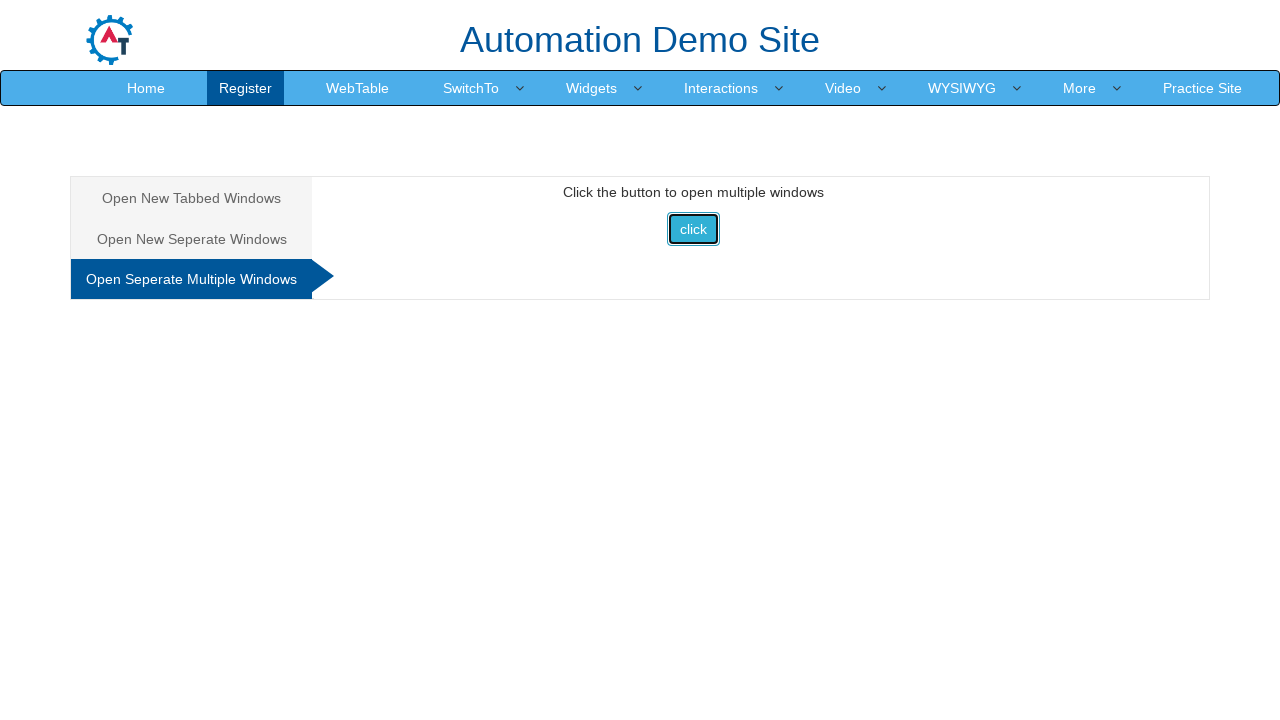